Tests contact form validation by first submitting an empty form to verify error messages appear, then filling in required fields (forename, email, message) and verifying the errors disappear.

Starting URL: http://jupiter.cloud.planittesting.com

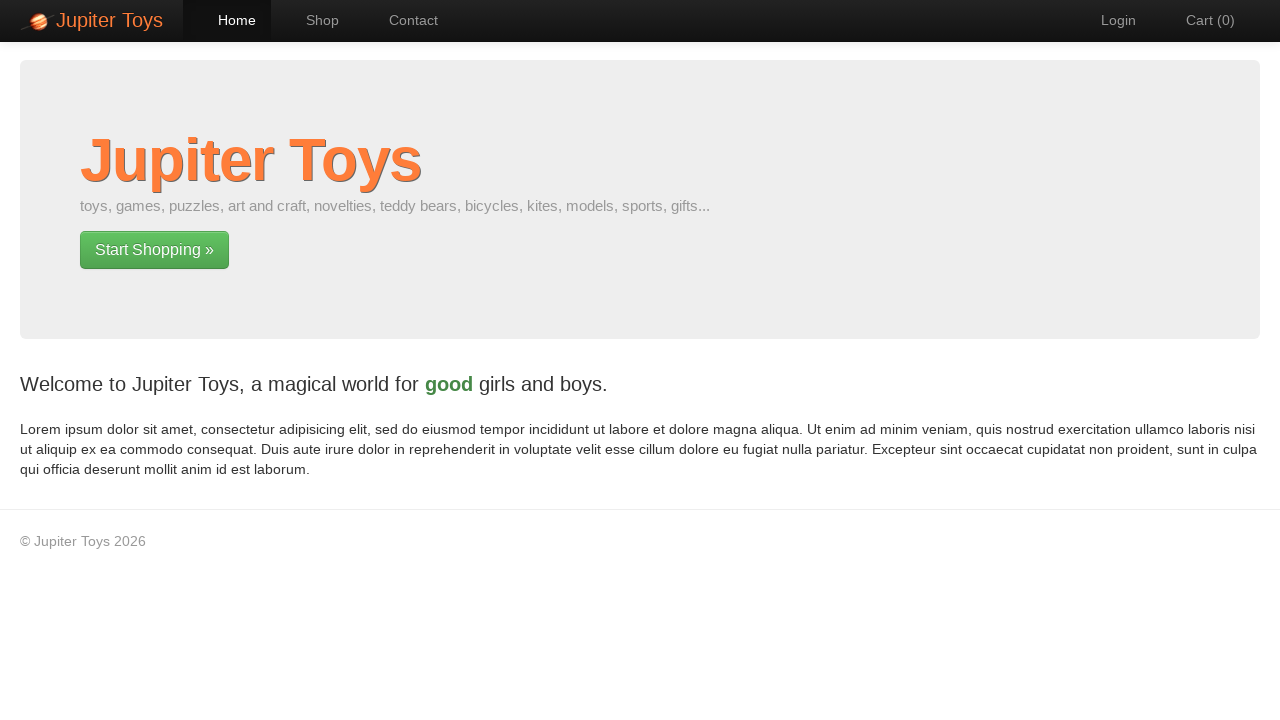

Clicked on contact page link at (404, 20) on a[href*='contact']
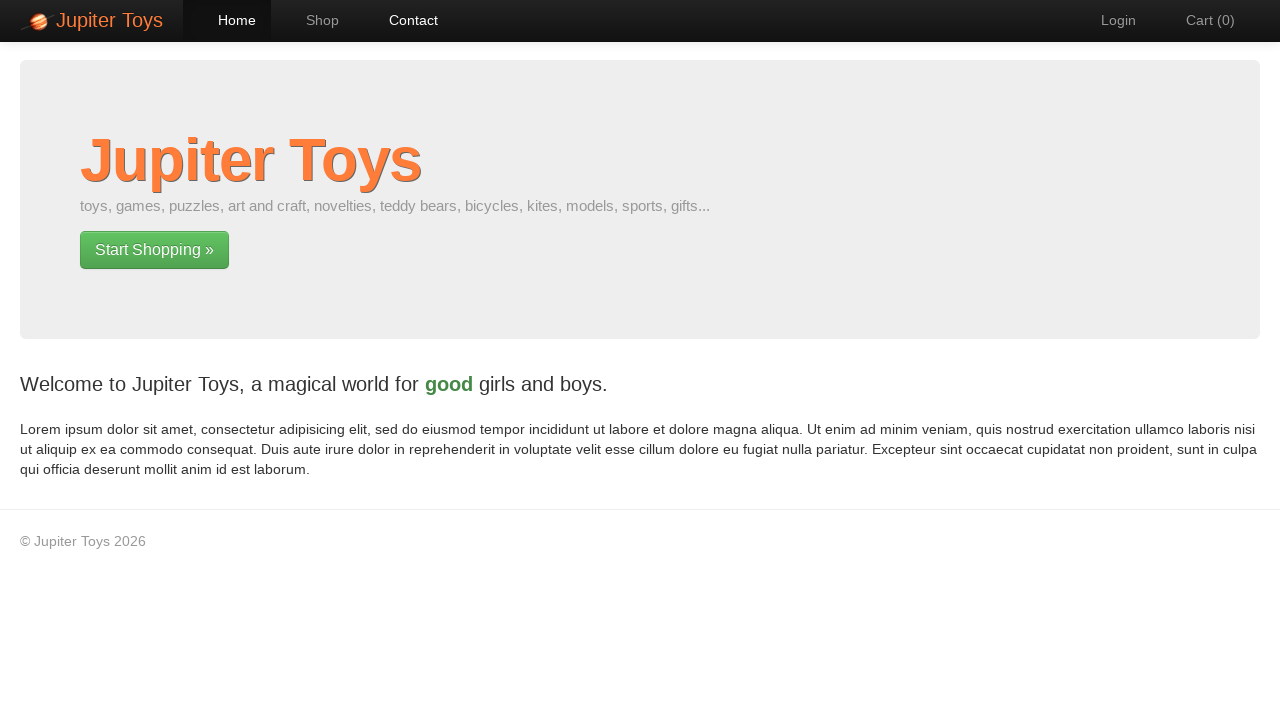

Contact form loaded and Forename field is visible
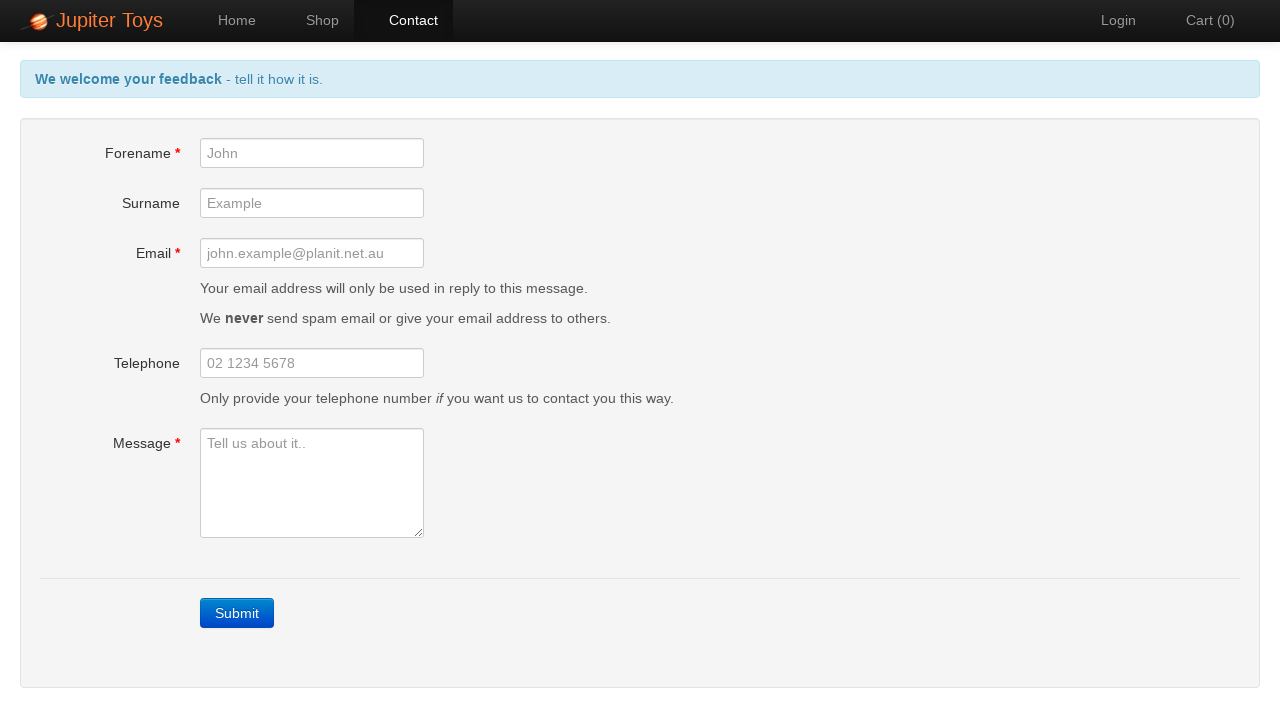

Clicked Submit button without filling any fields at (237, 613) on a:text('Submit')
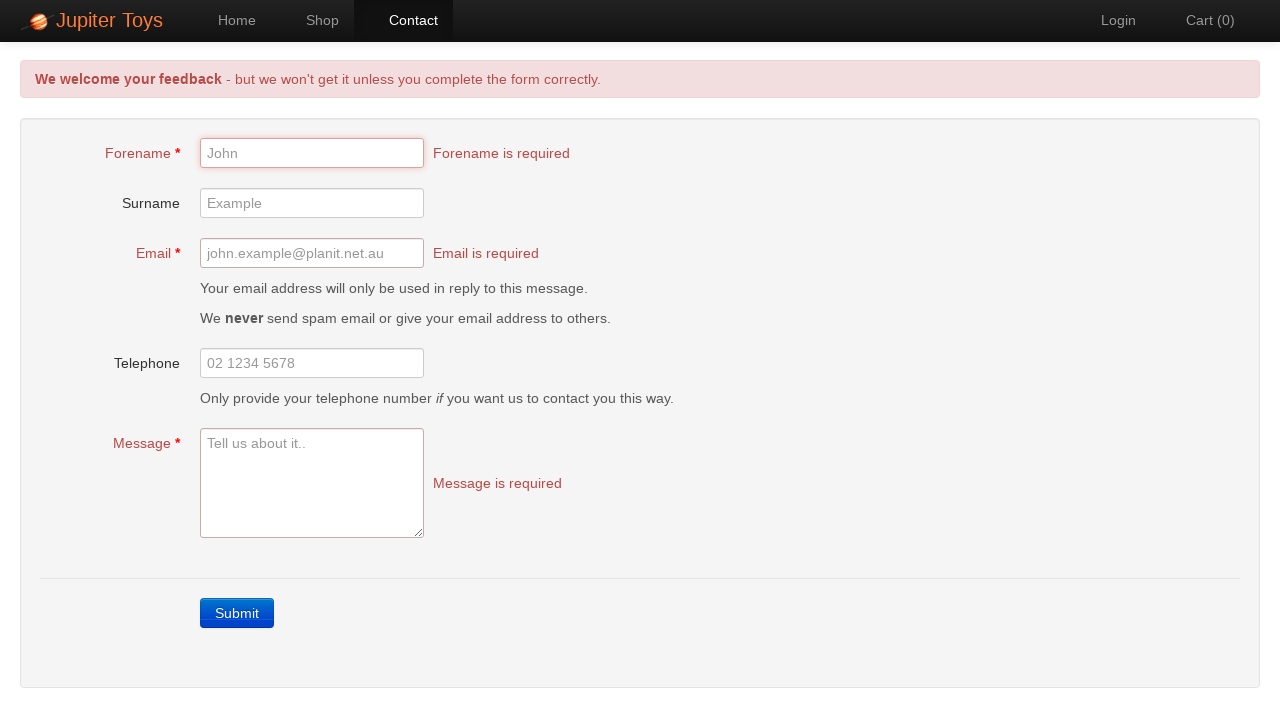

Validation error messages appeared
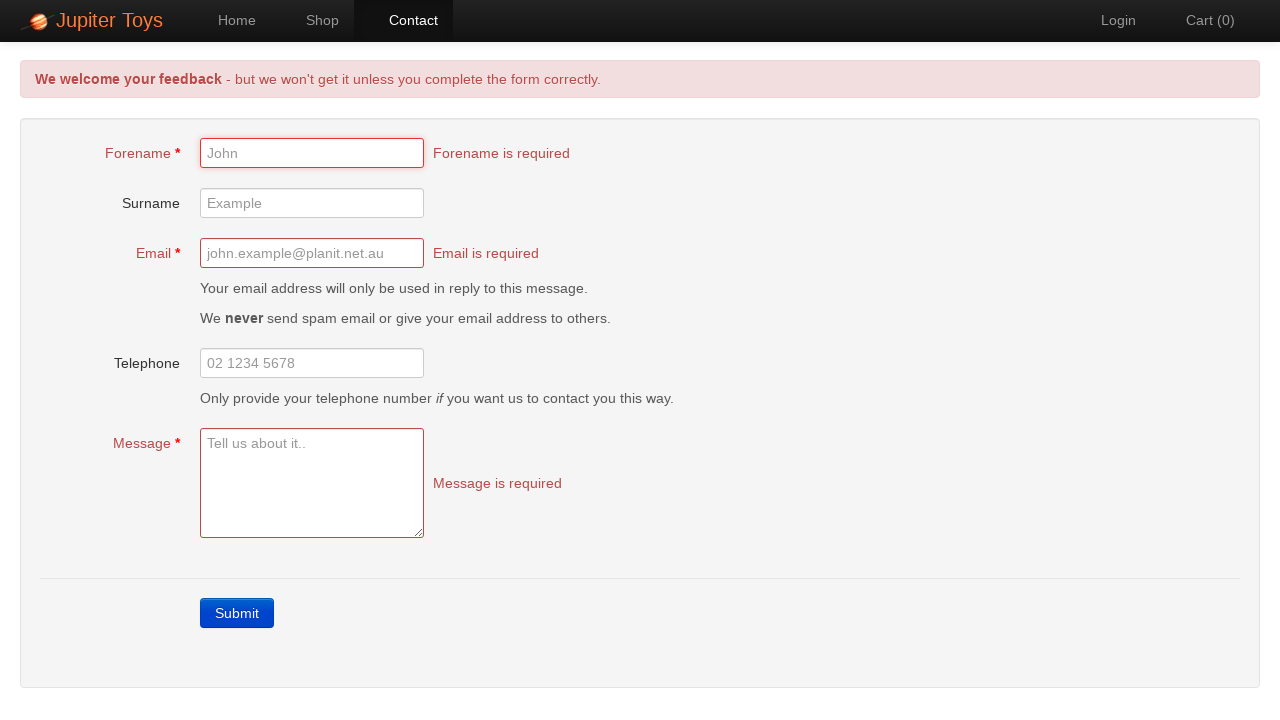

Verified that 3 required field errors are displayed
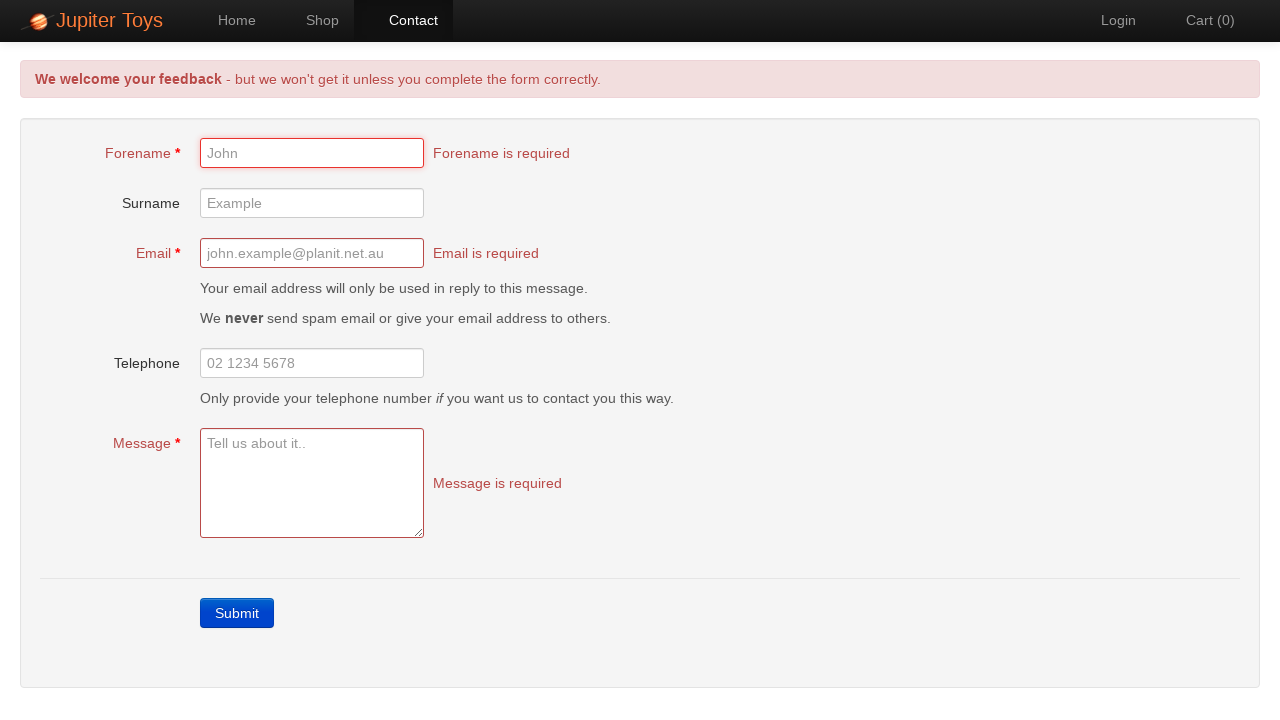

Filled Forename field with 'John' on //label[contains(text(),'Forename')]//following::input[1]
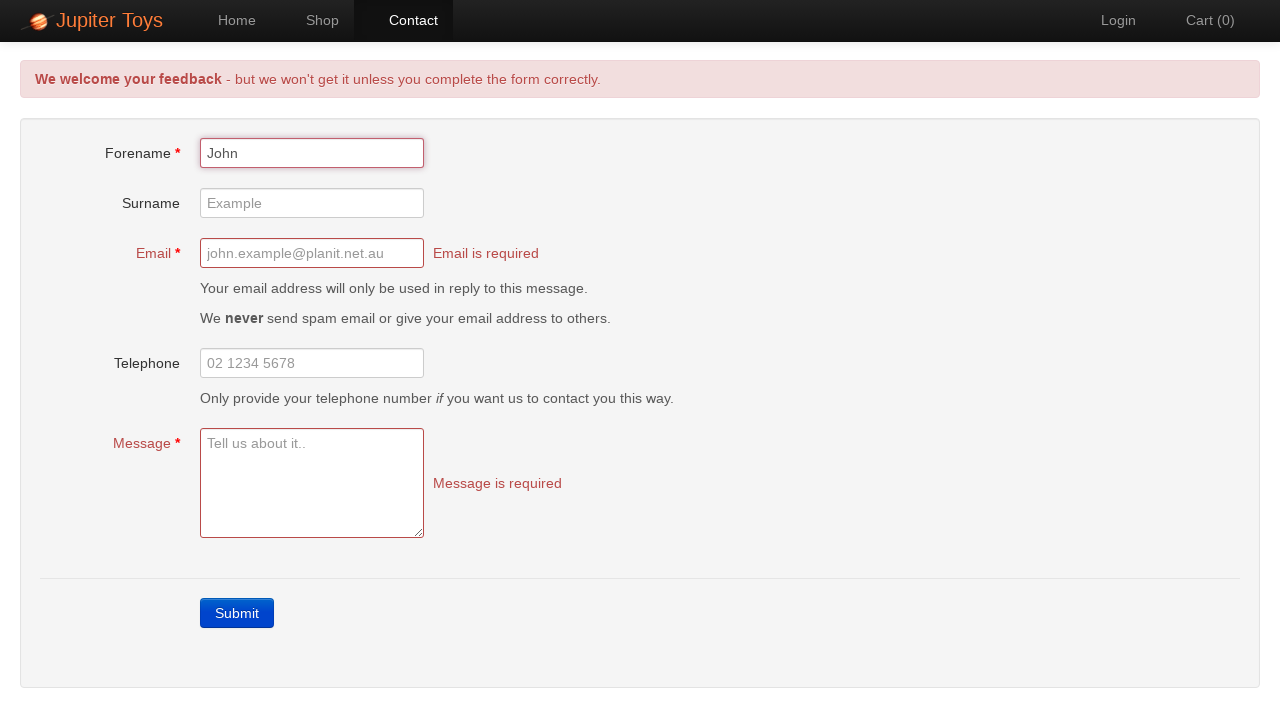

Filled Email field with 'john@test.com' on //label[contains(text(),'Email')]//following::input[1]
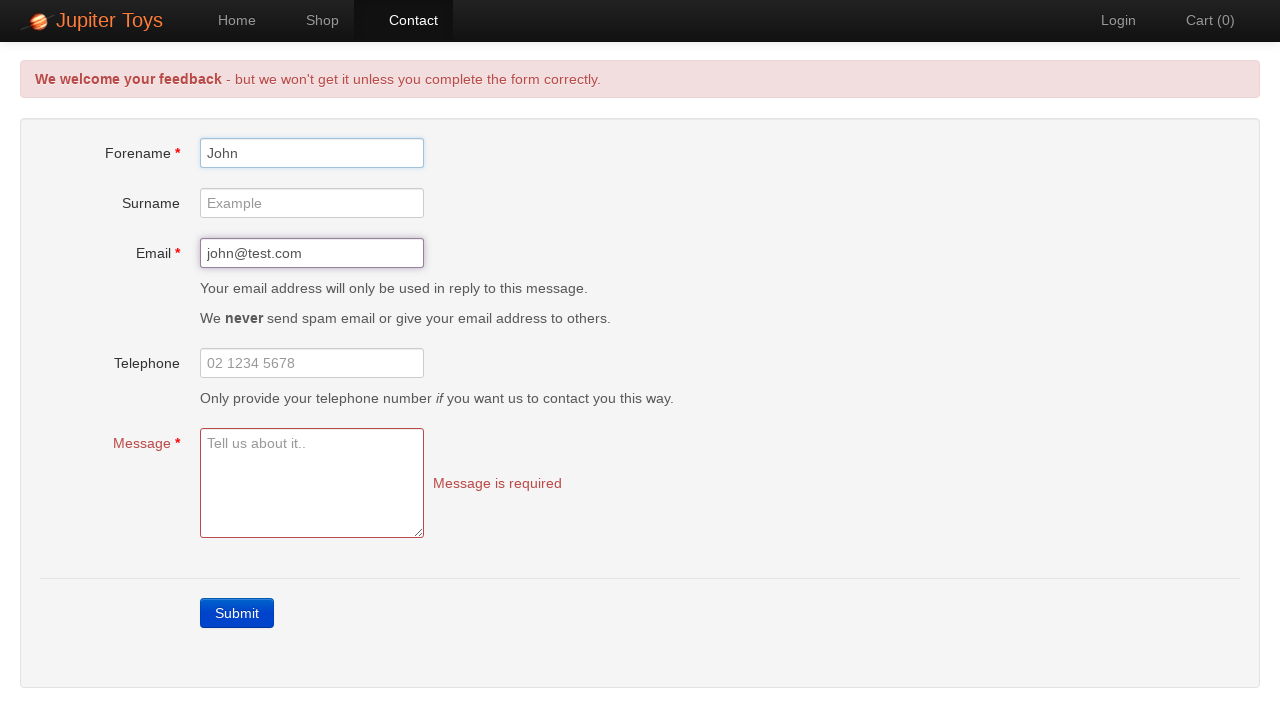

Filled Message field with 'This is a sample message' on //label[contains(text(),'Message')]//following::textarea[1]
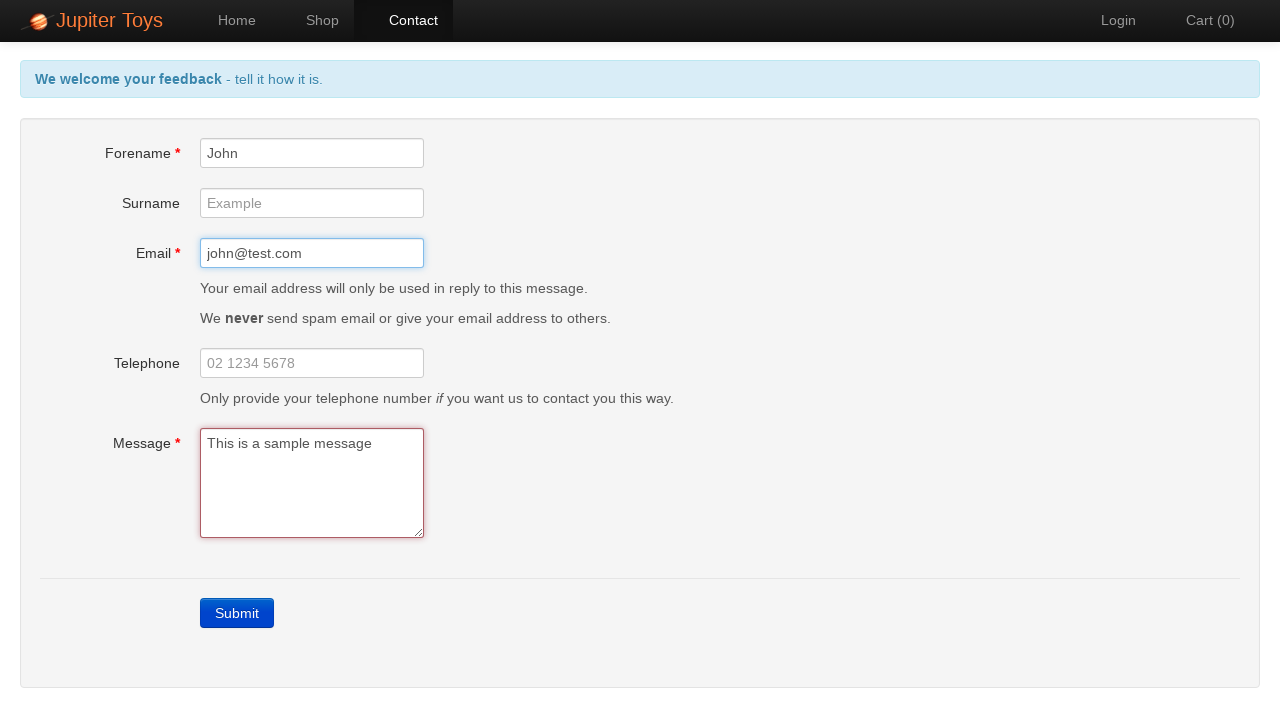

Waited 1000ms for validation to update
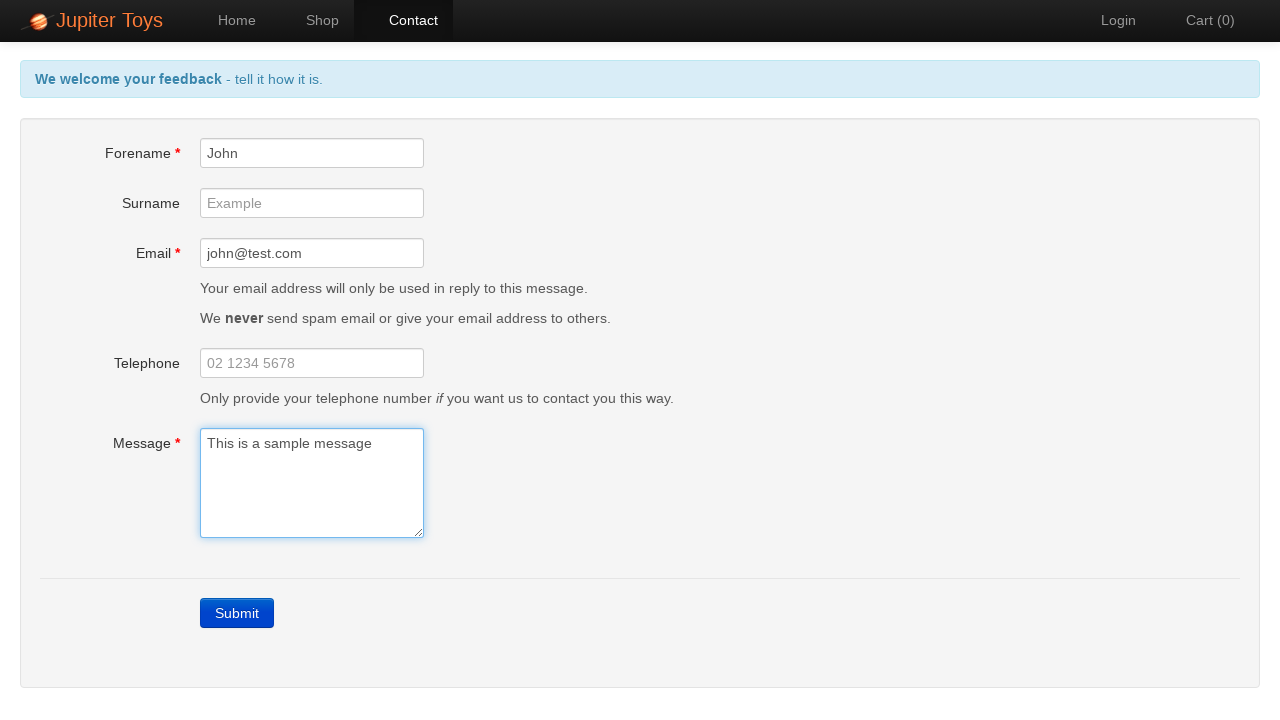

Verified that all required field errors have disappeared after filling in form fields
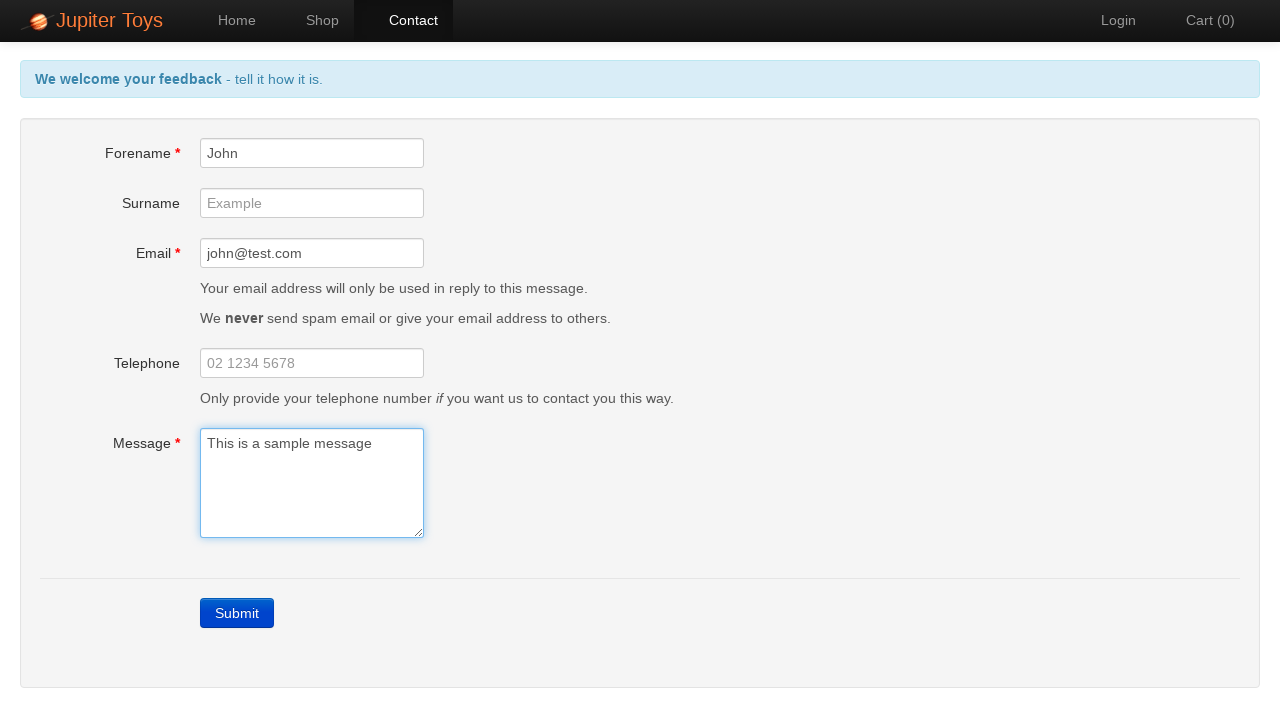

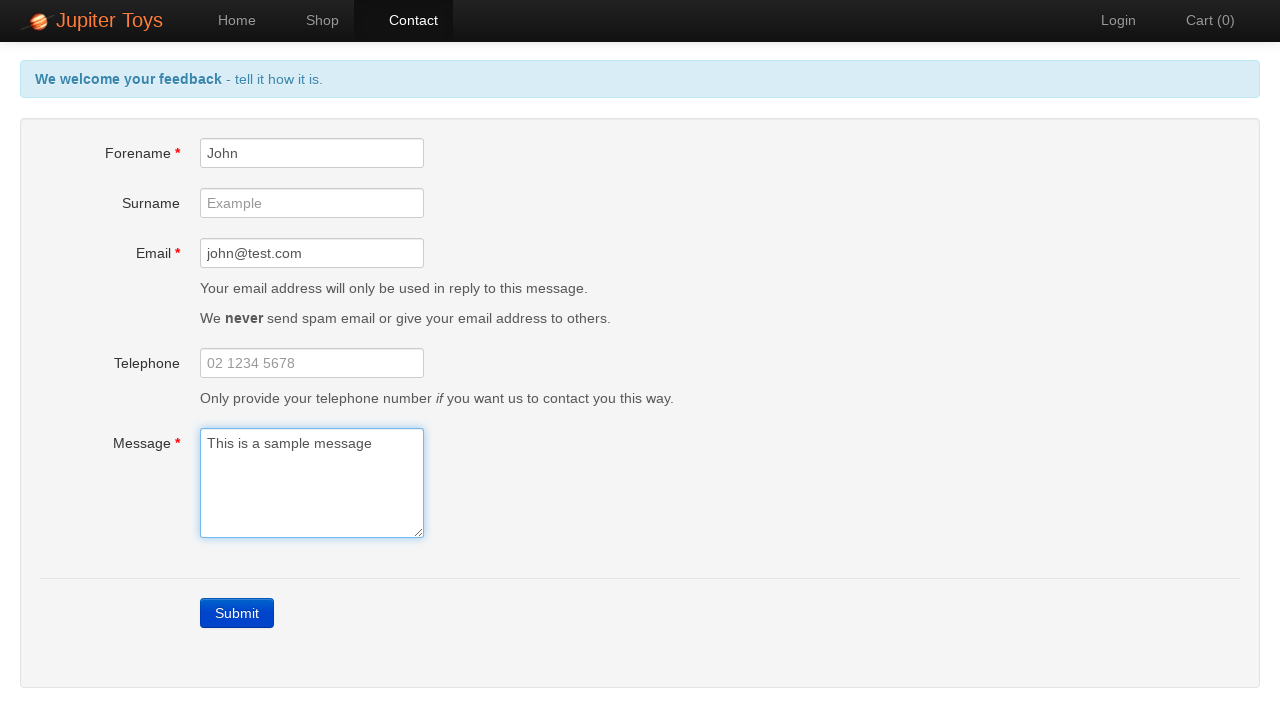